Navigates to W3Schools HTML tables tutorial page and scrolls down the page to view table content.

Starting URL: https://www.w3schools.com/html/html_tables.asp

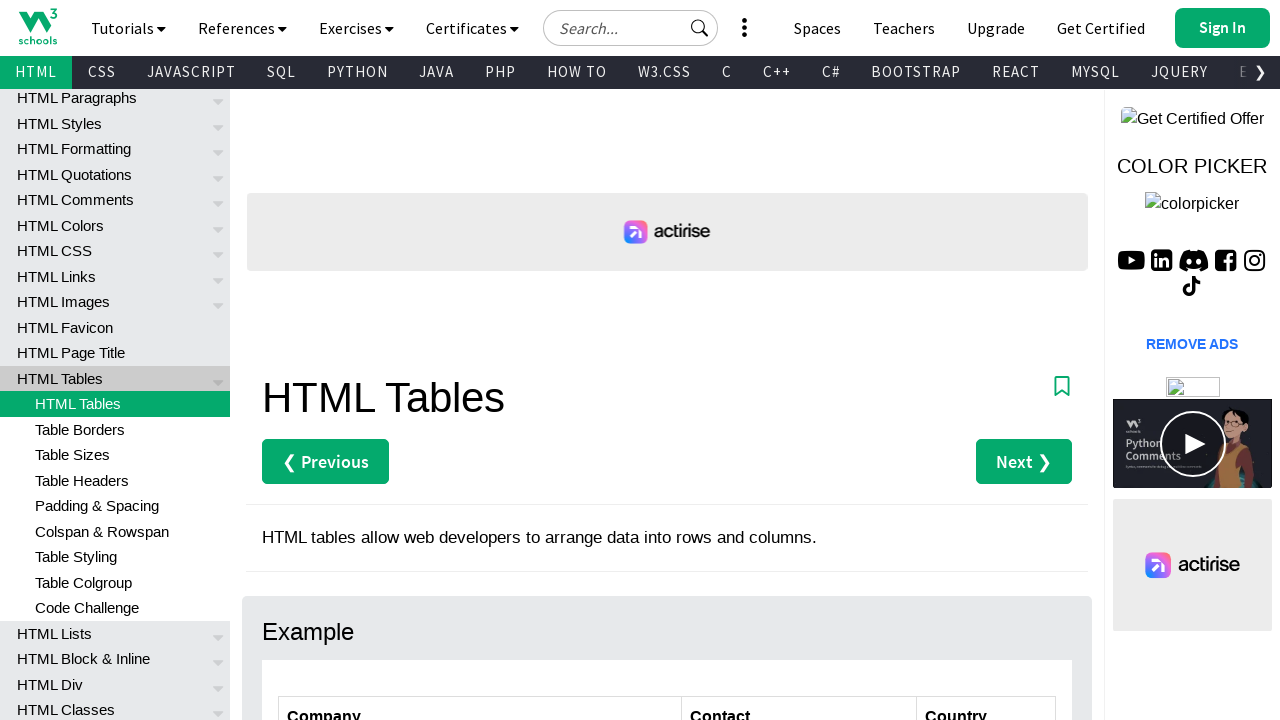

Navigated to W3Schools HTML tables tutorial page
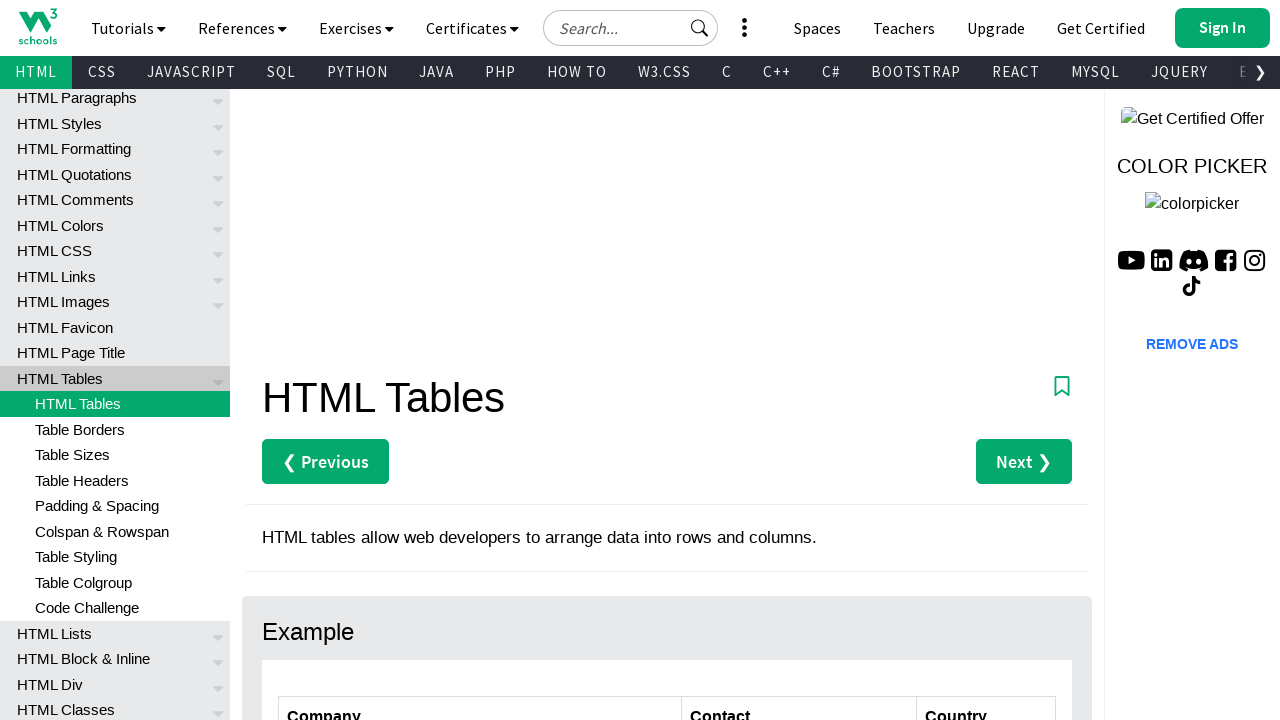

Scrolled down the page by 1000 pixels
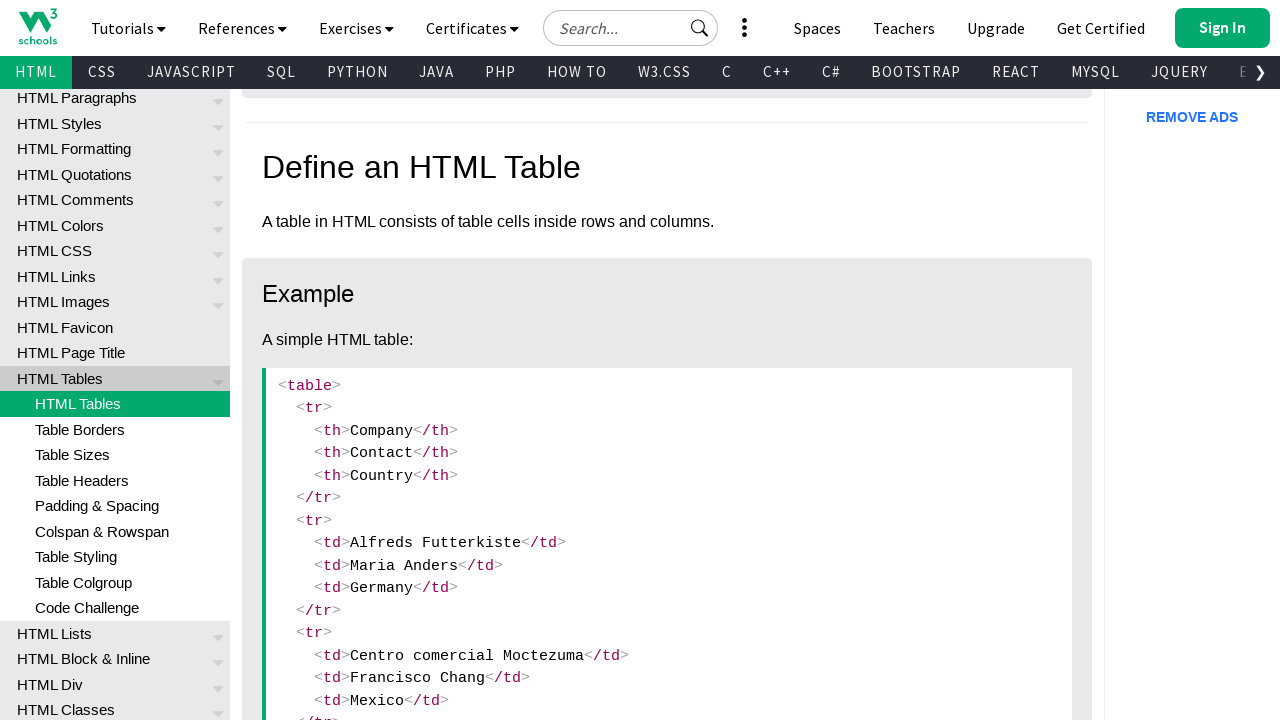

Customers table became visible after scrolling
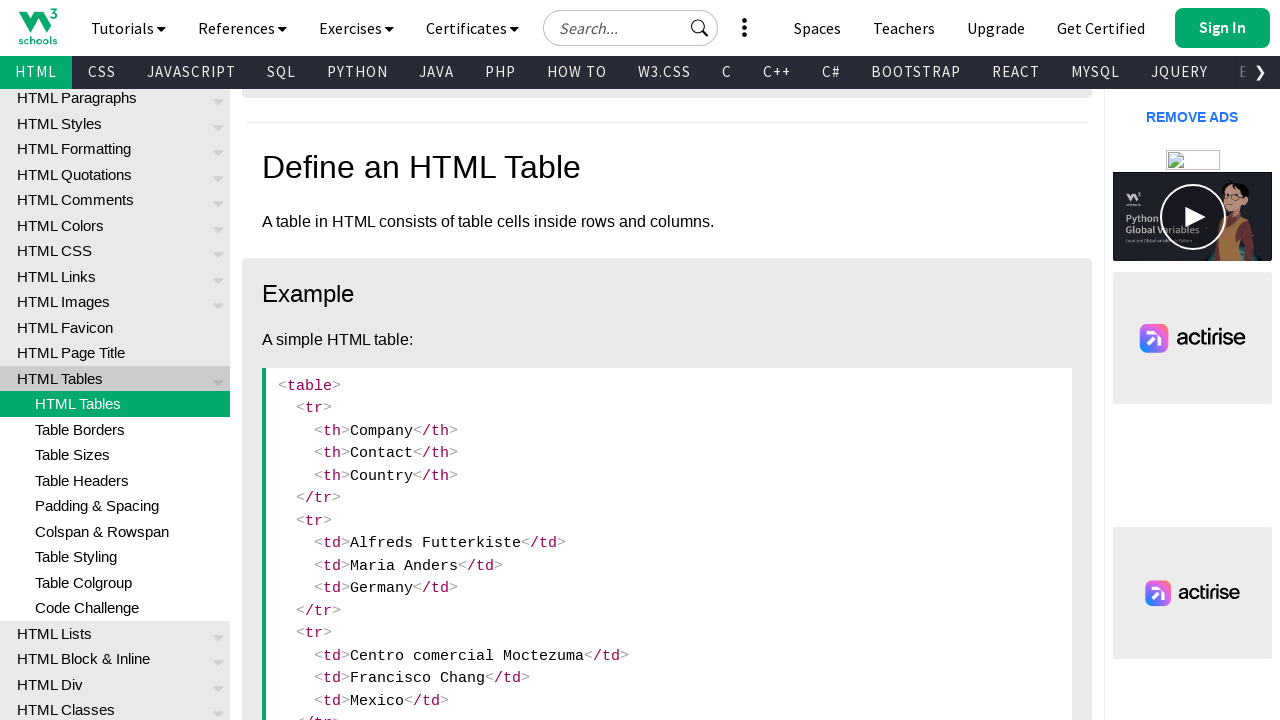

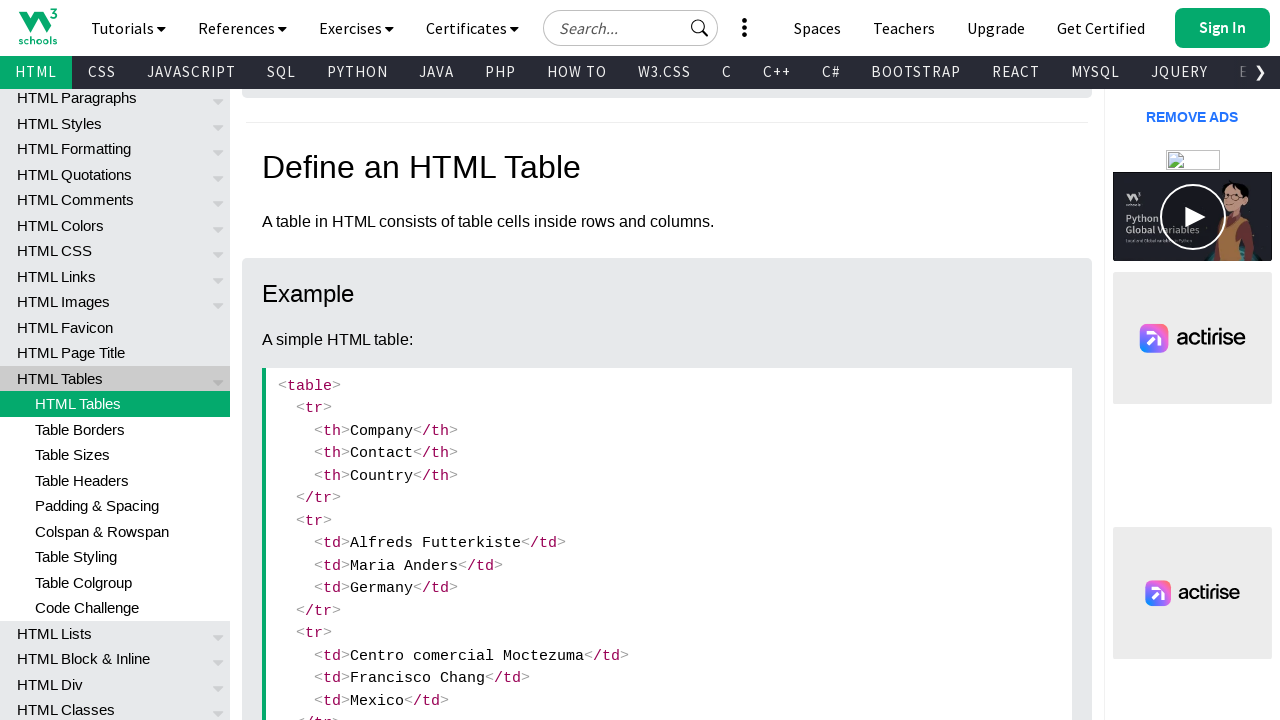